Tests the forgotten password form by entering a valid email format that is not registered in the system and verifying the appropriate error message appears.

Starting URL: http://testgrade.sfedu.ru/remind

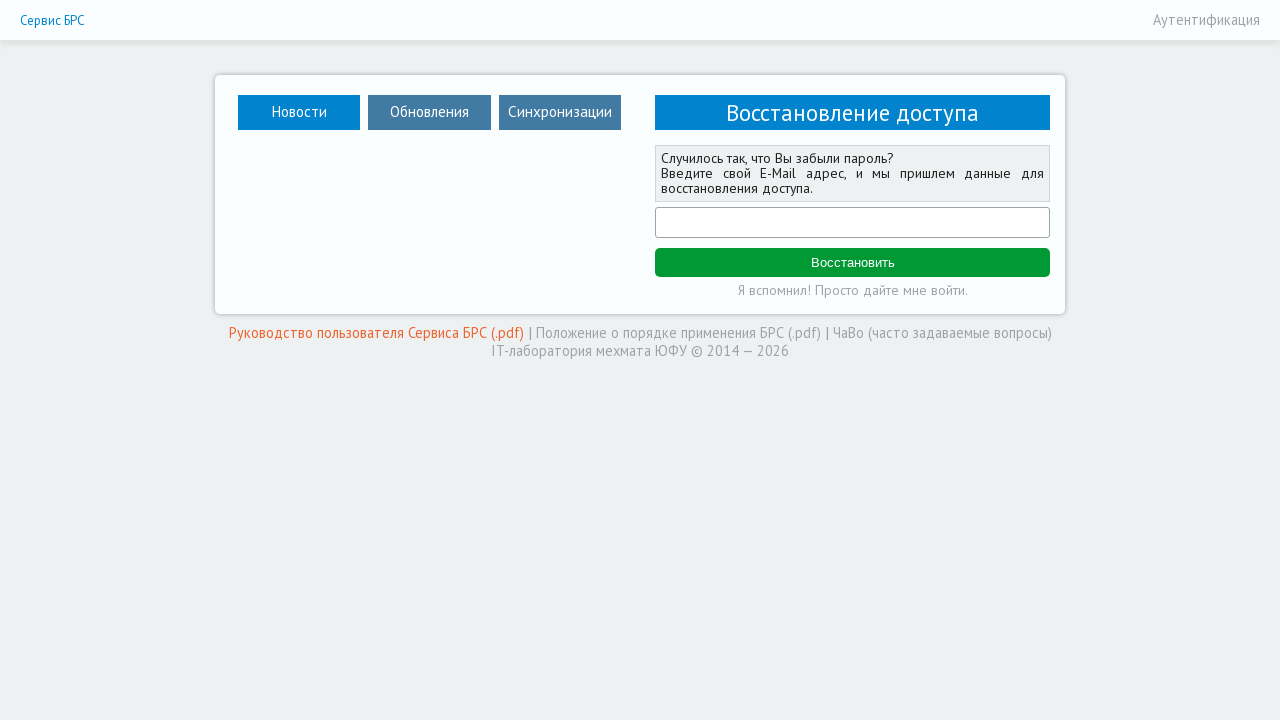

Email input field became visible on forgotten password page
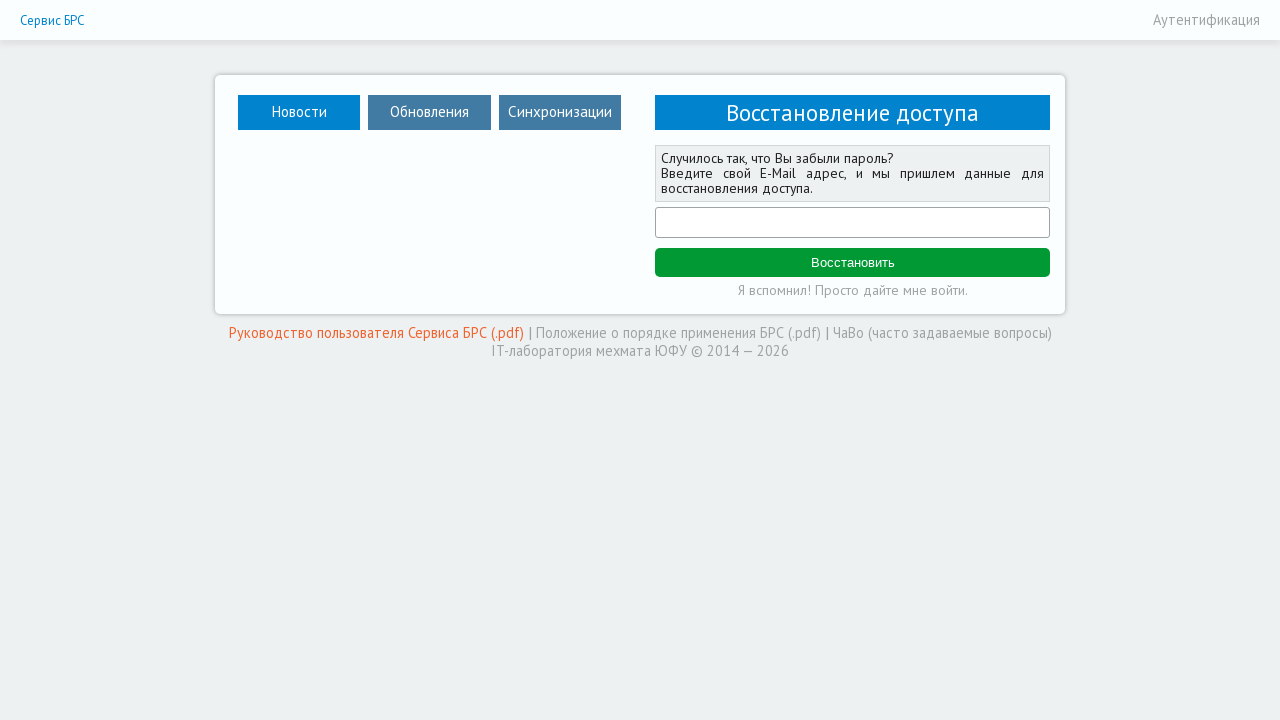

Entered unregistered email address '123@mail.ru' in email field on #email
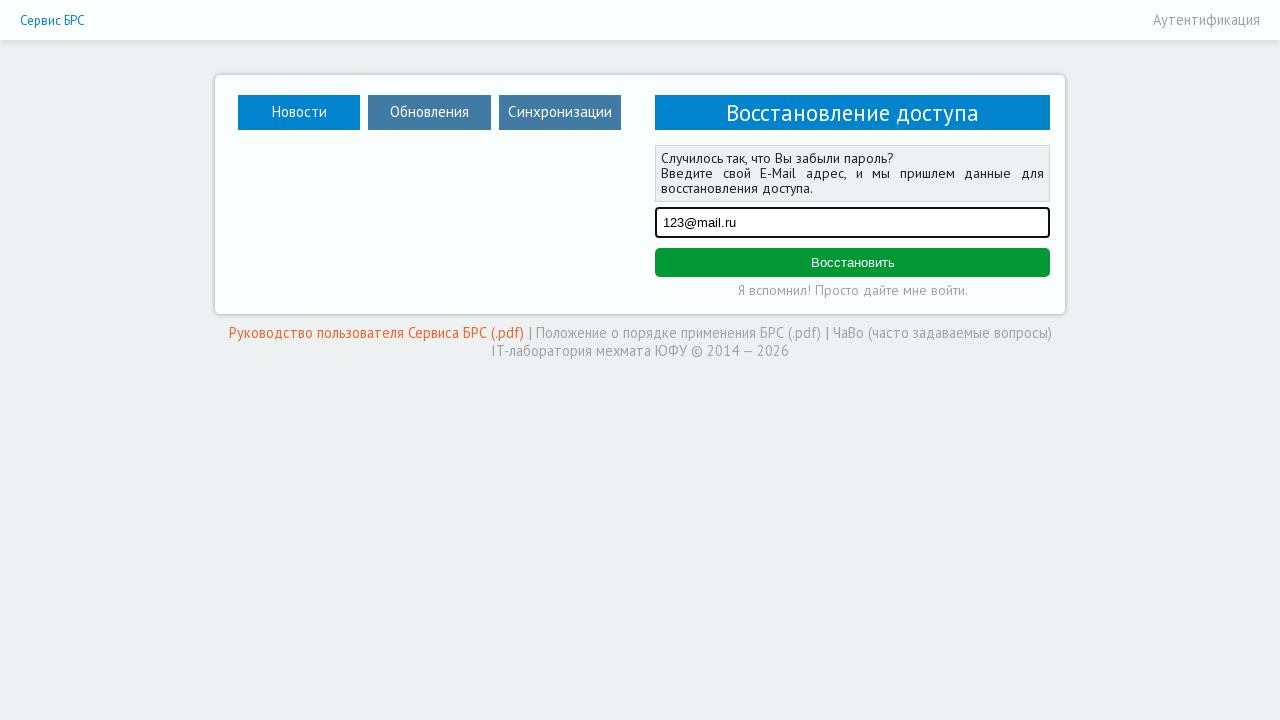

Clicked the remind/submit button to submit forgotten password form at (852, 263) on #remind
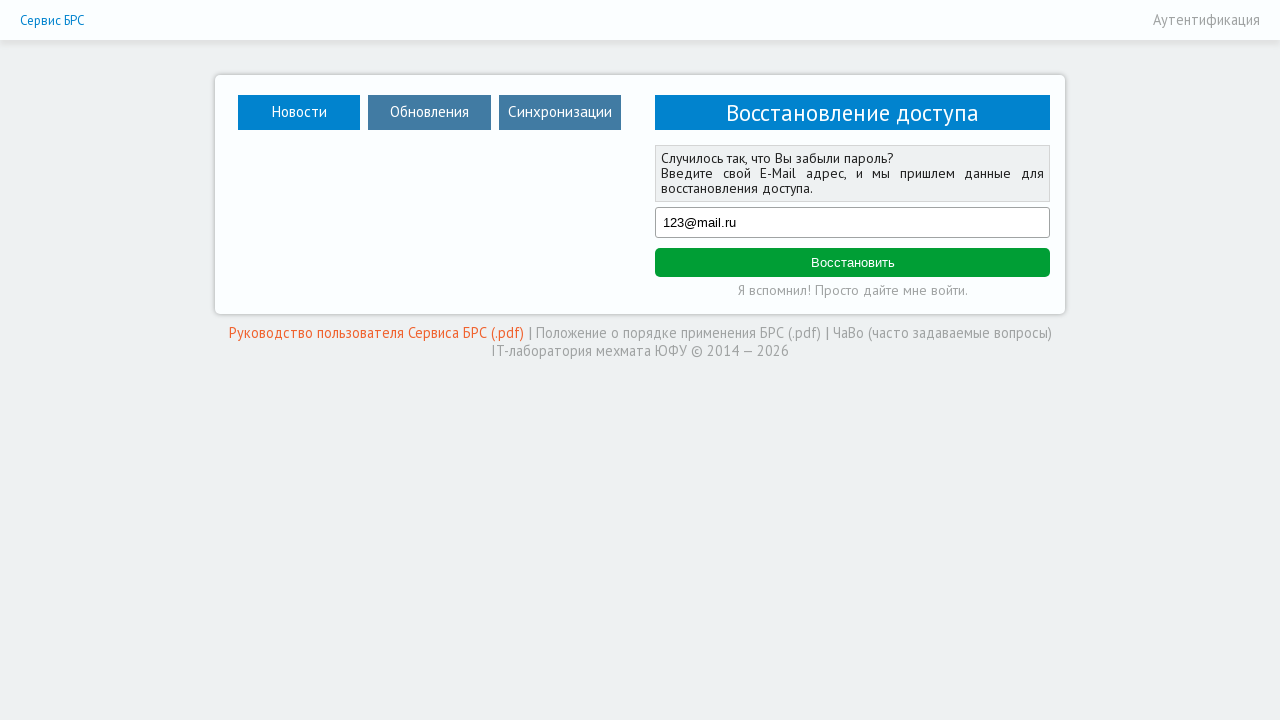

Error message appeared indicating email is not registered in the system
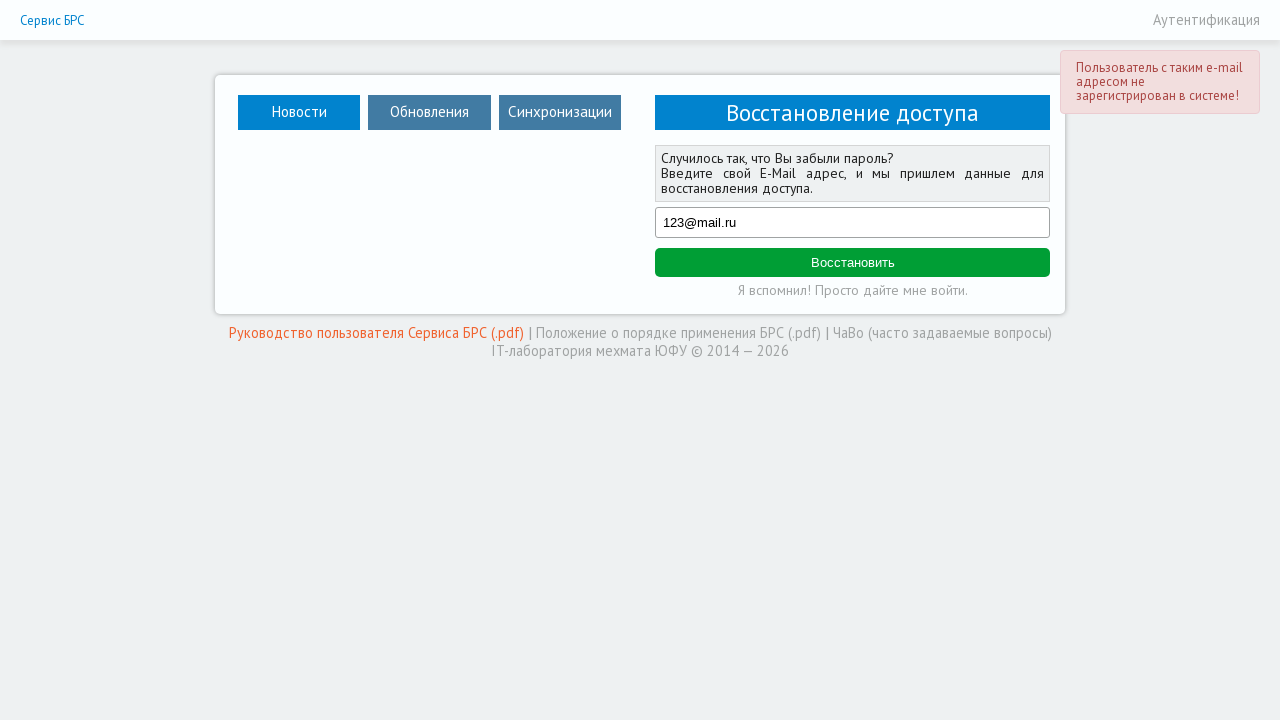

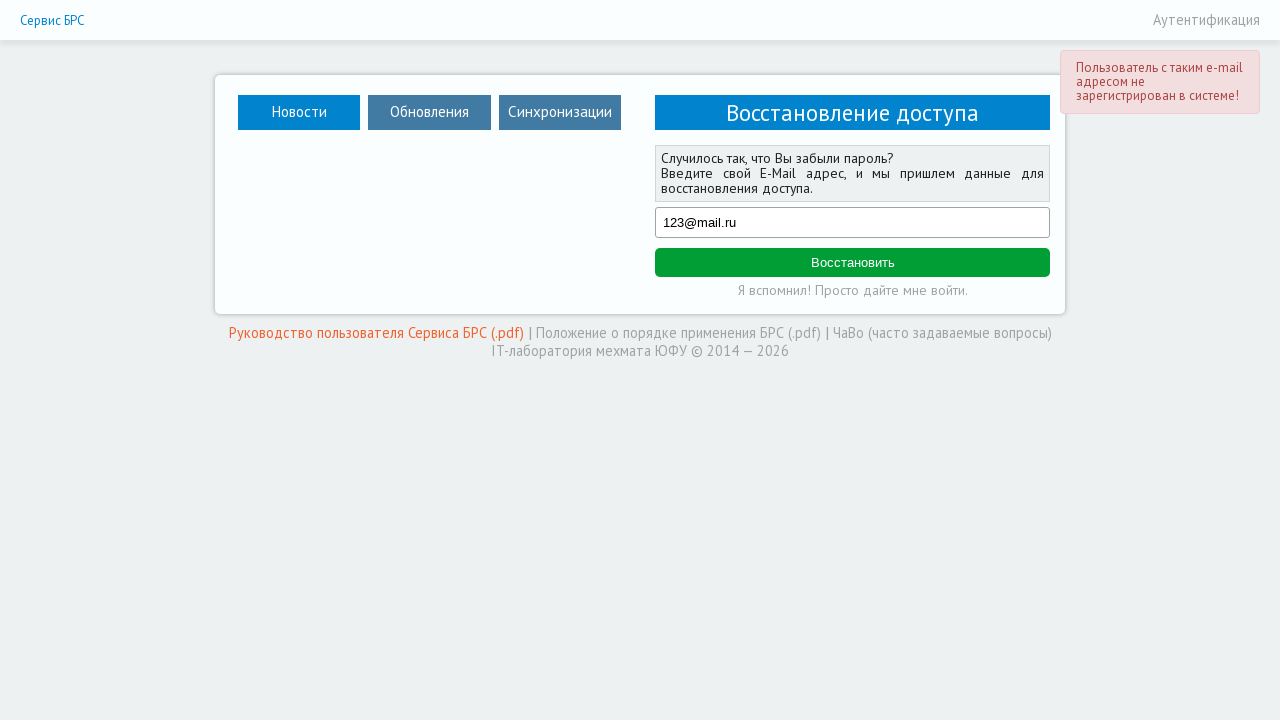